Navigates to Wisequarter homepage and verifies that the title contains "Wise"

Starting URL: https://www.wisequarter.com

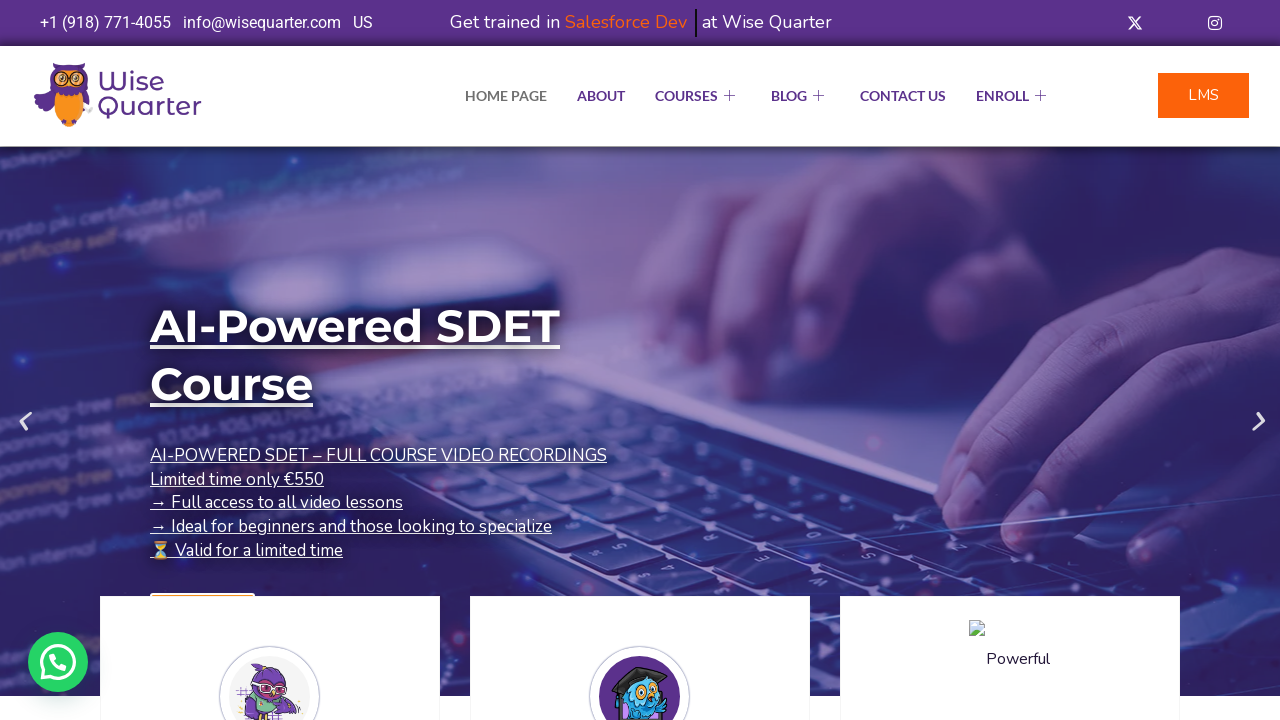

Retrieved page title
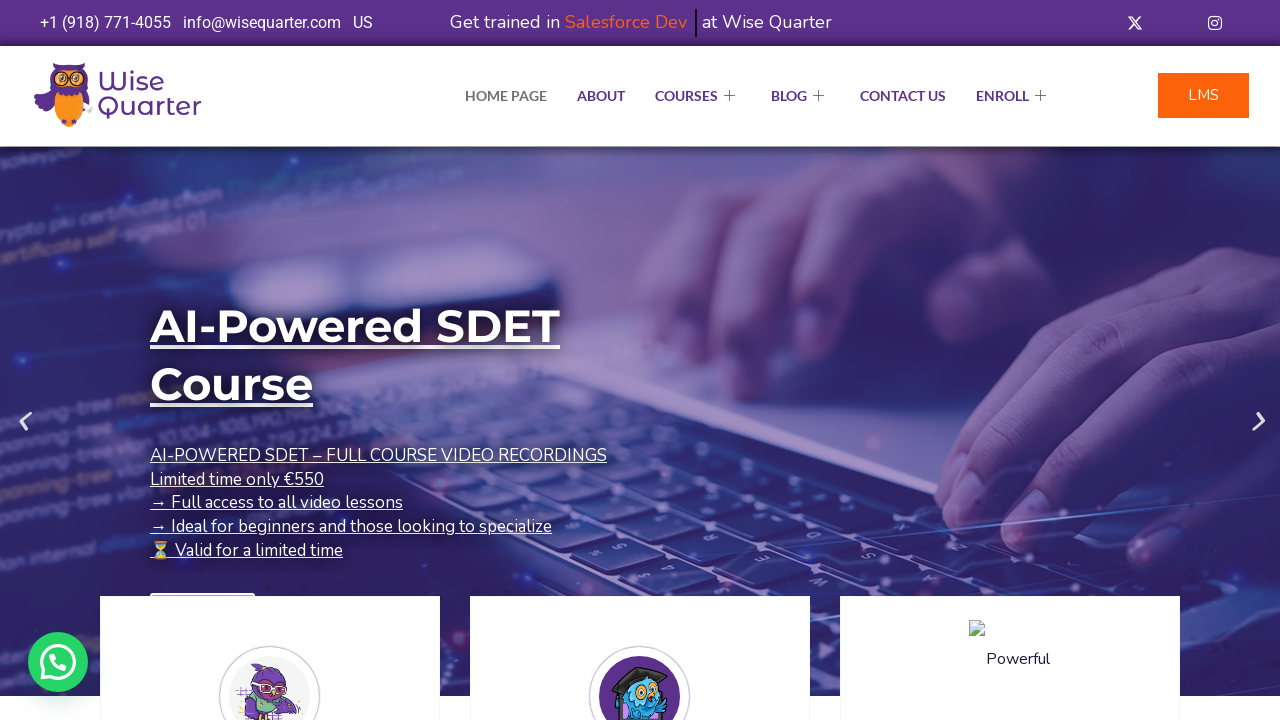

Verified that page title contains 'Wise'
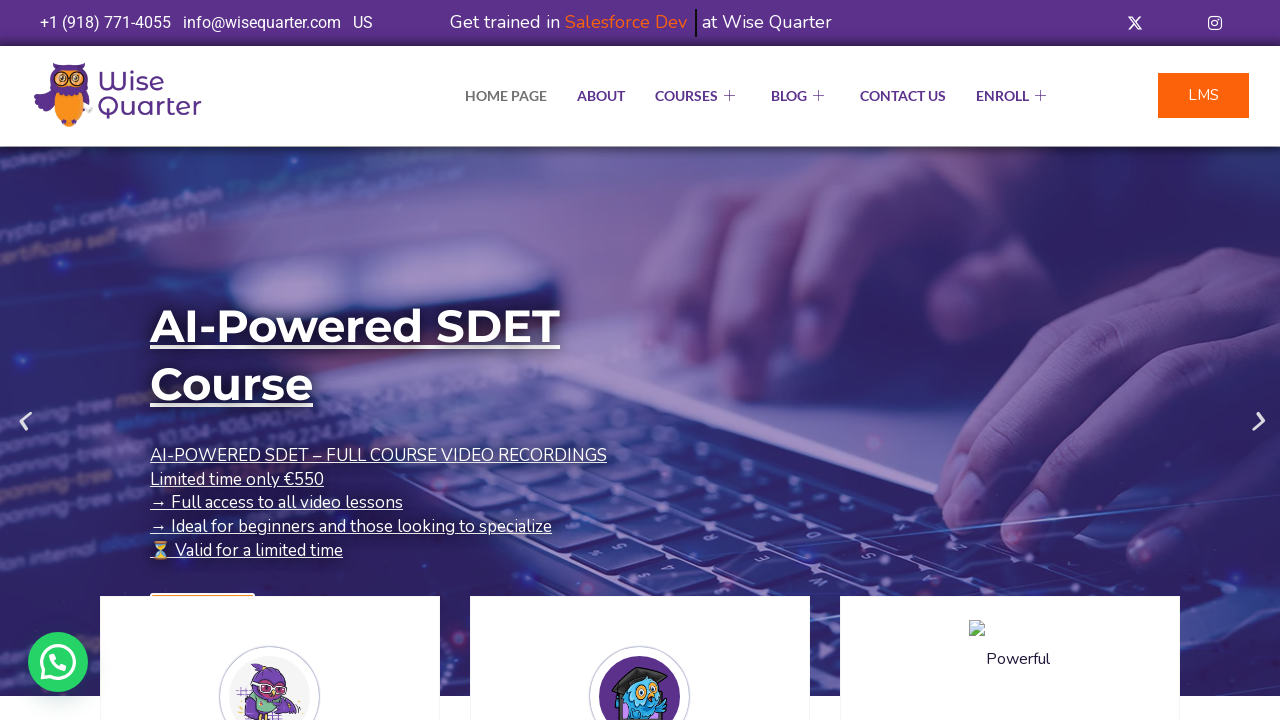

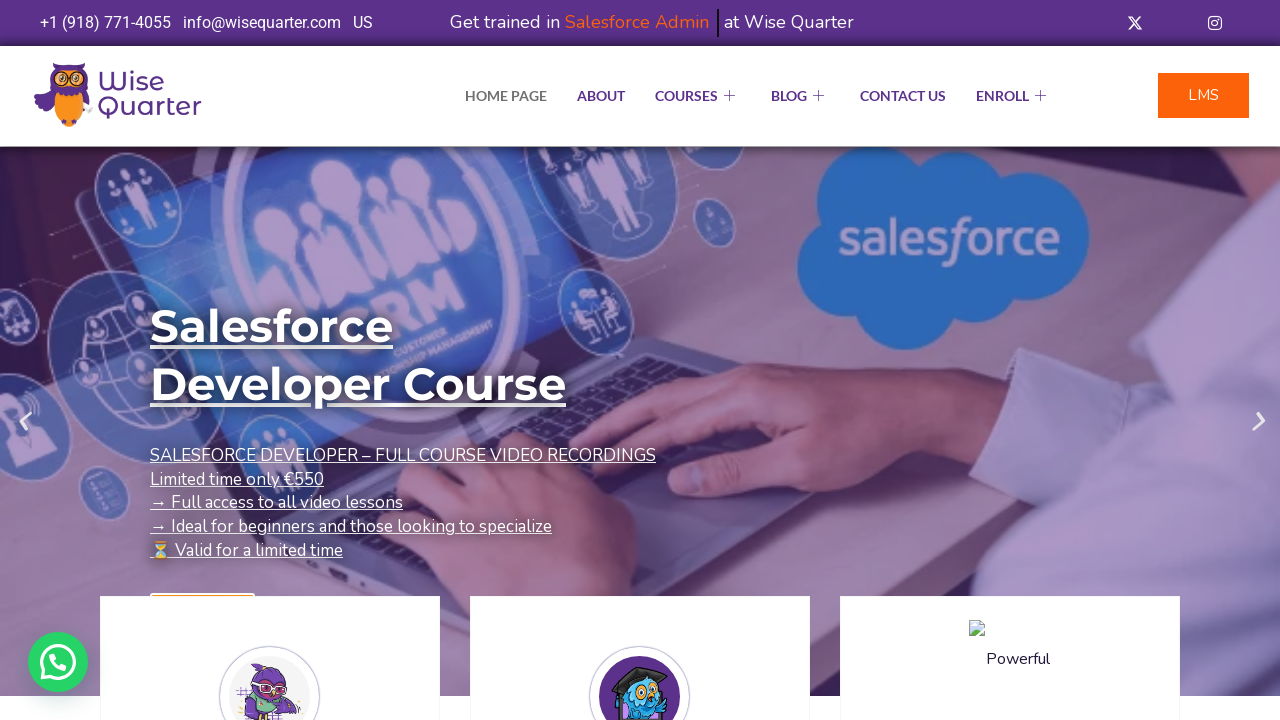